Tests modal interaction by opening a modal dialog and then closing it by clicking the close button

Starting URL: https://formy-project.herokuapp.com/modal

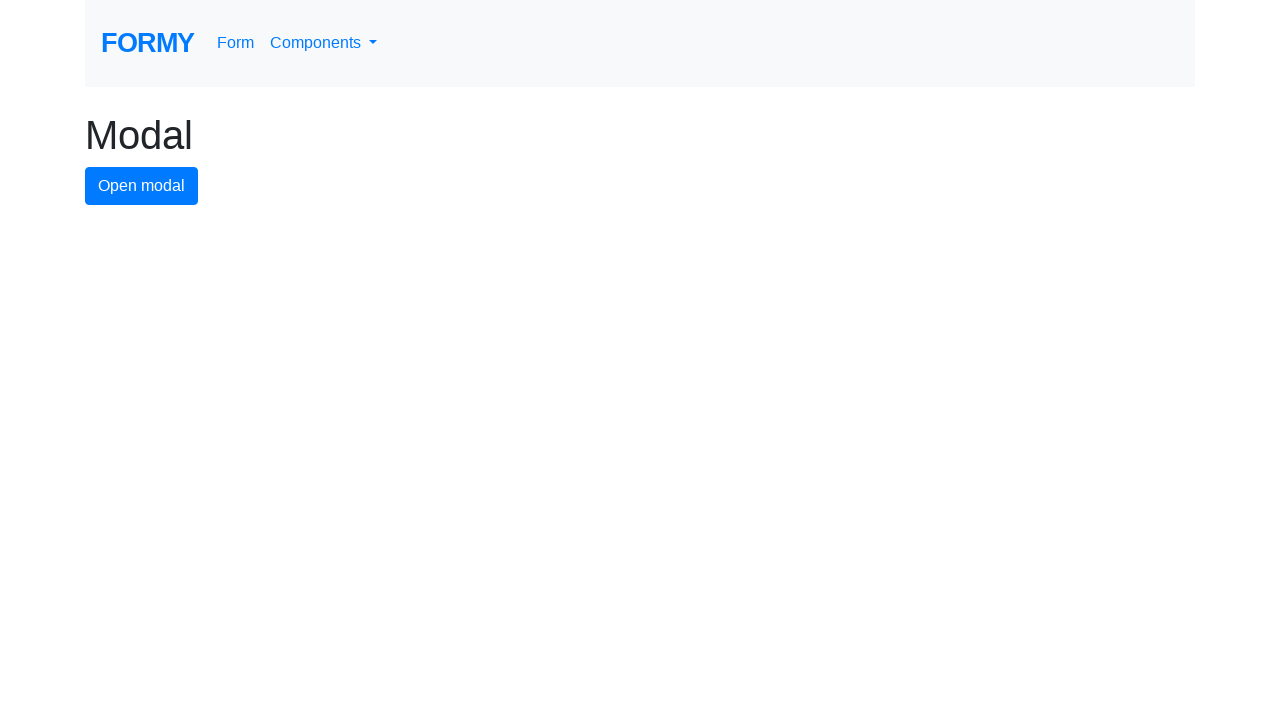

Clicked modal button to open the modal dialog at (142, 186) on #modal-button
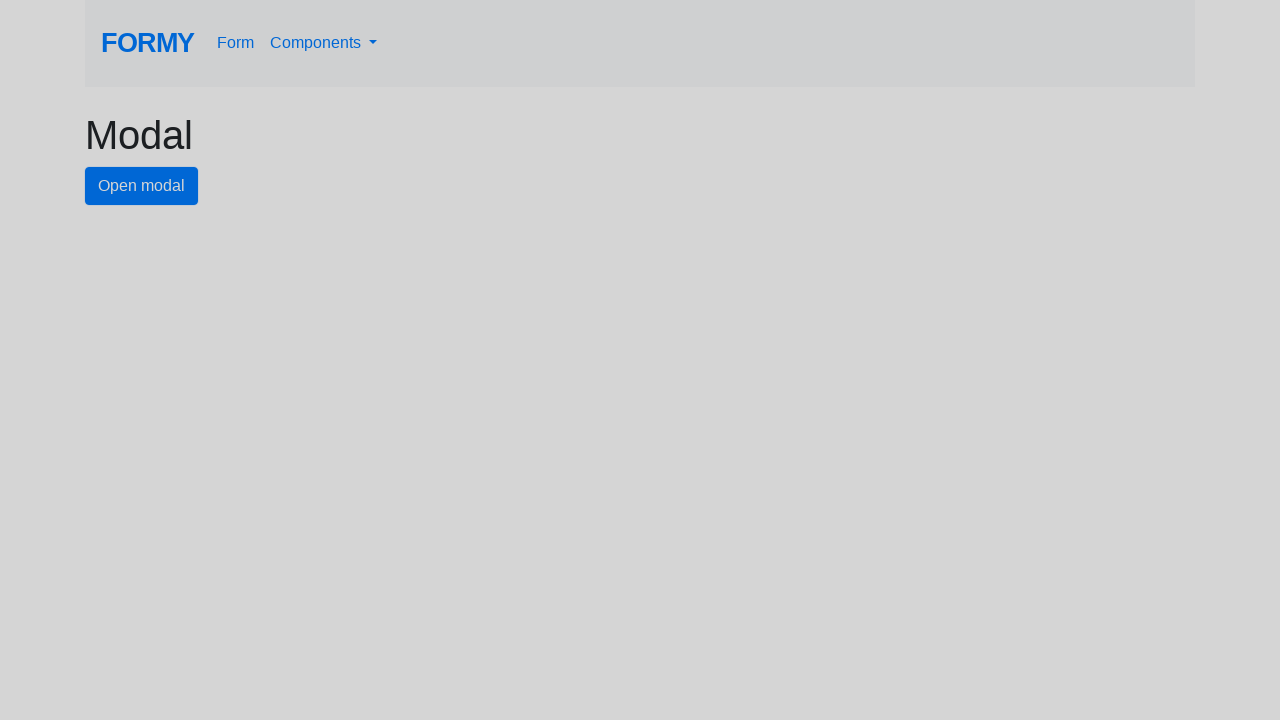

Modal dialog opened and close button is visible
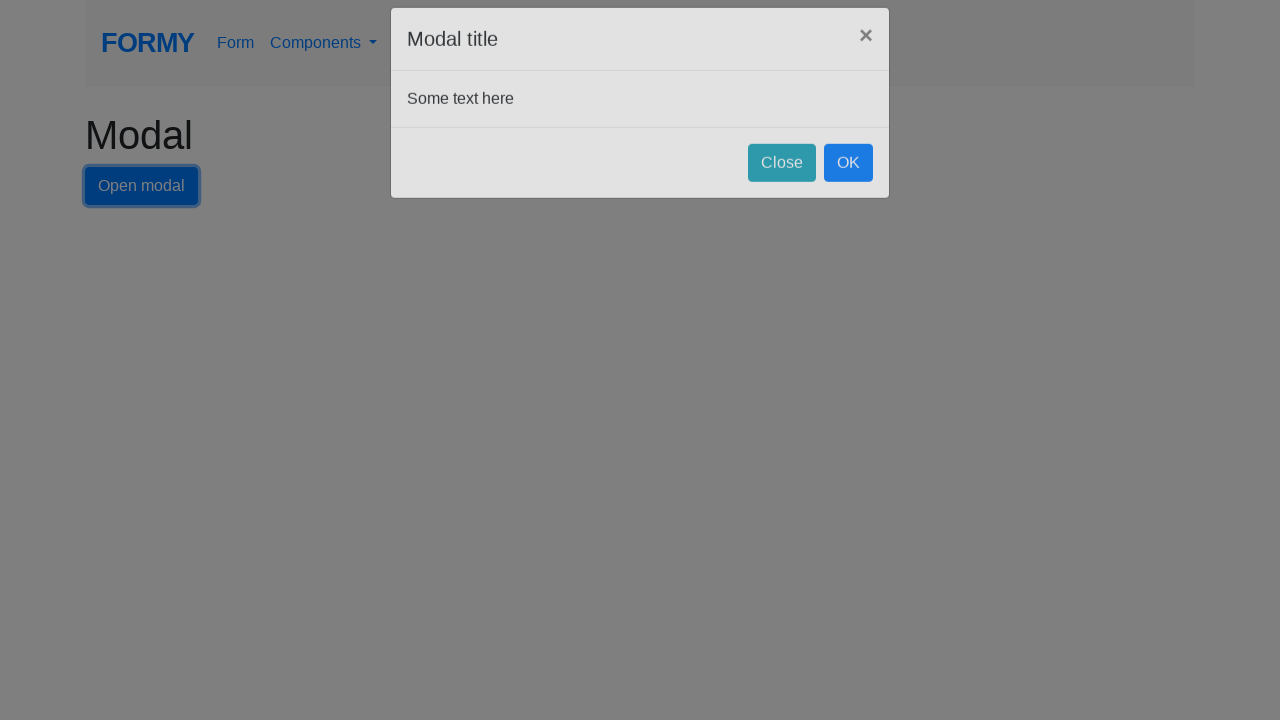

Clicked close button to dismiss the modal dialog at (782, 184) on #close-button
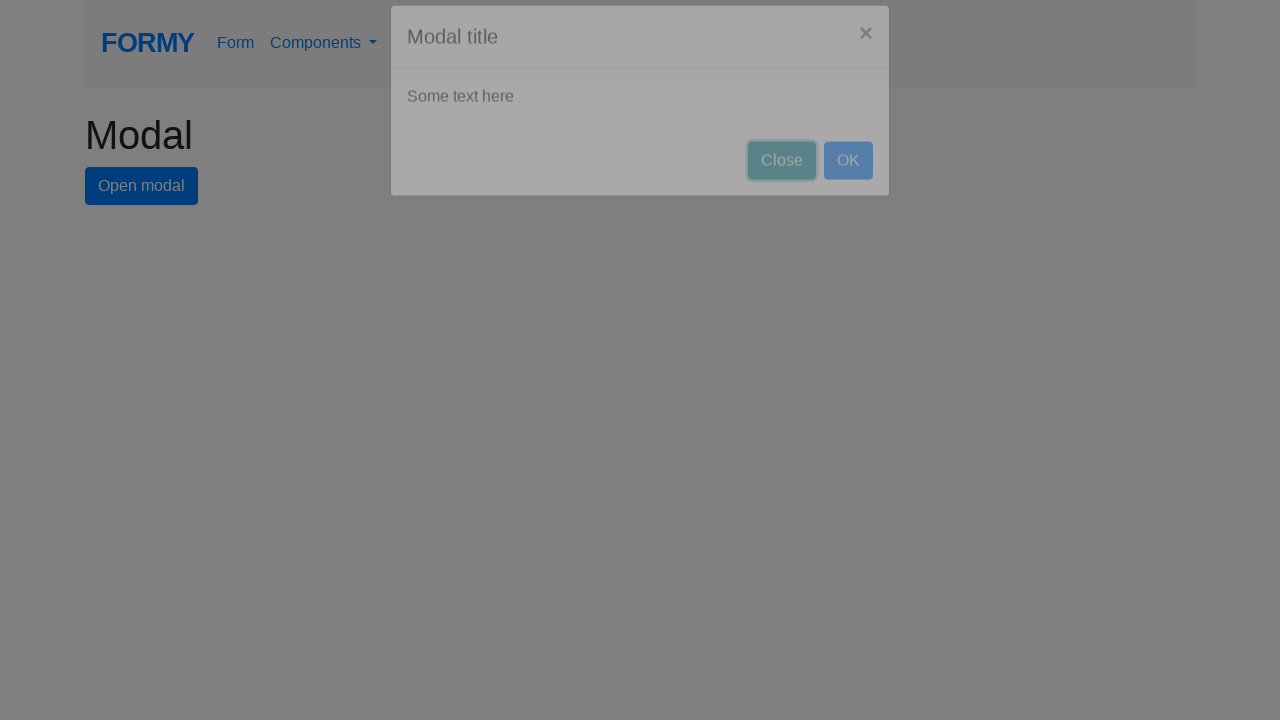

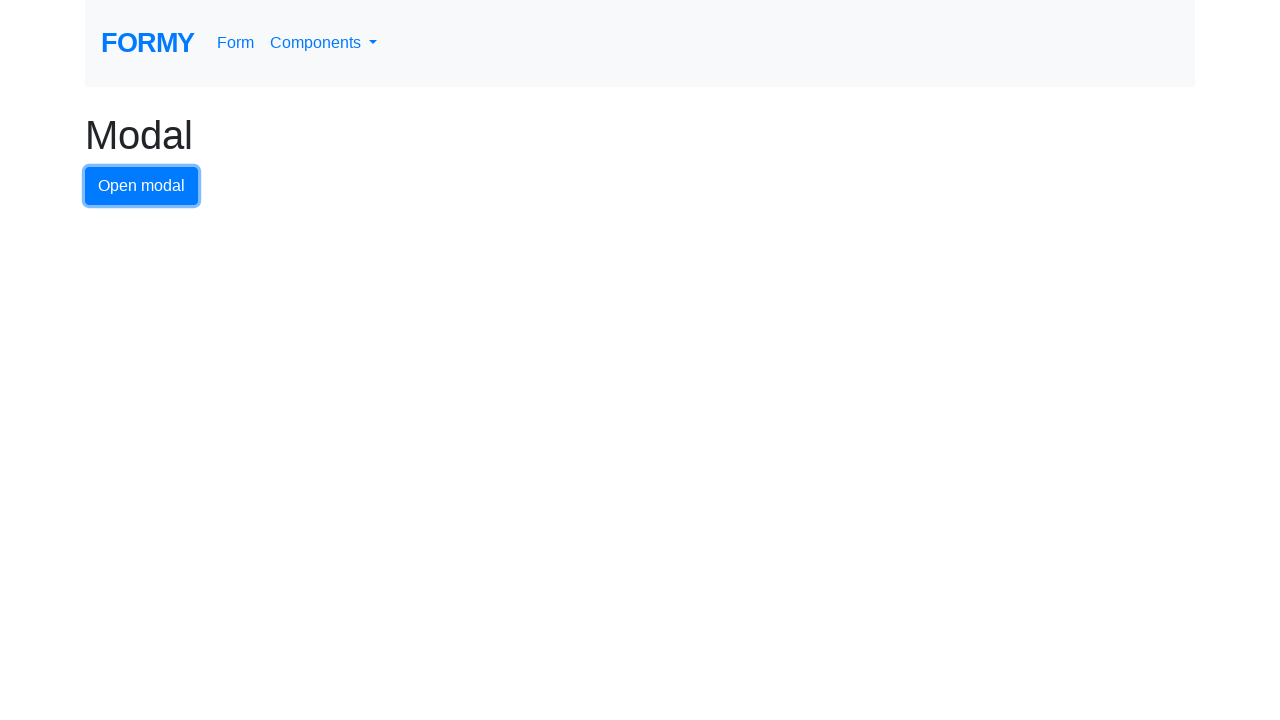